Tests double-click functionality by switching to an iframe and double-clicking on a paragraph element to trigger a JavaScript function that displays new content.

Starting URL: https://www.w3schools.com/jsref/tryit.asp?filename=tryjsref_ondblclick

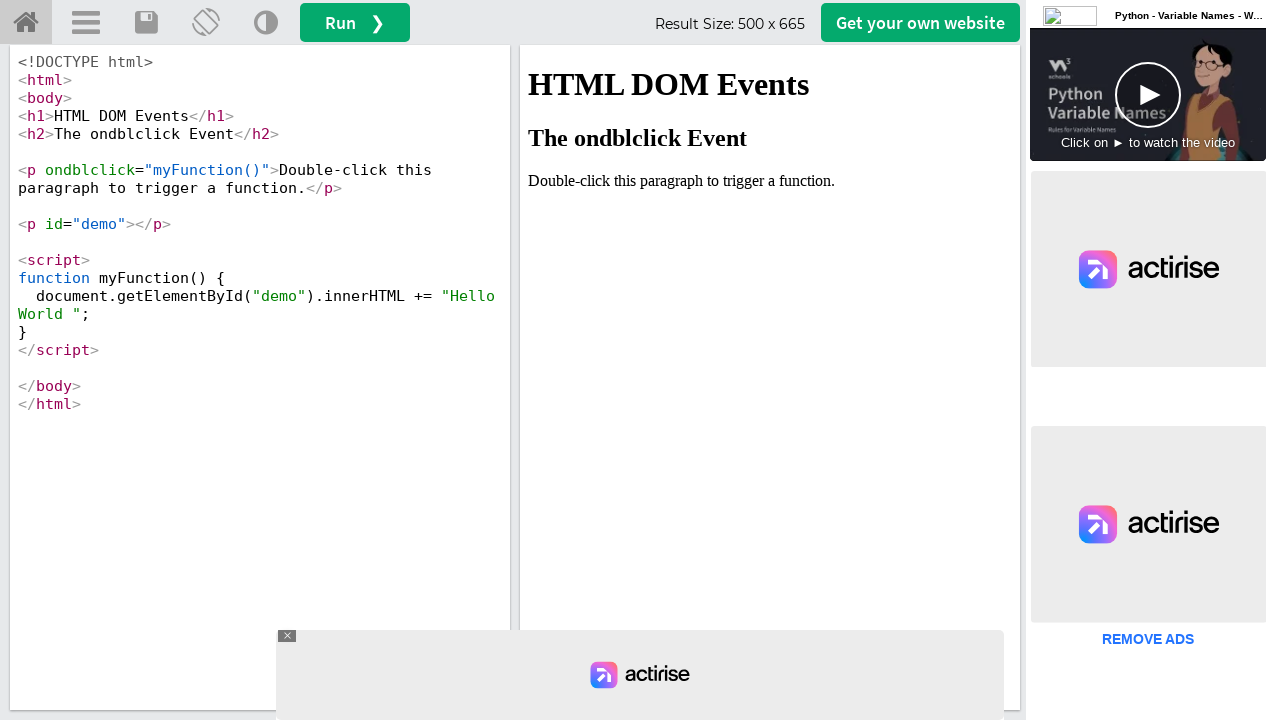

Waited for page to load (2000ms)
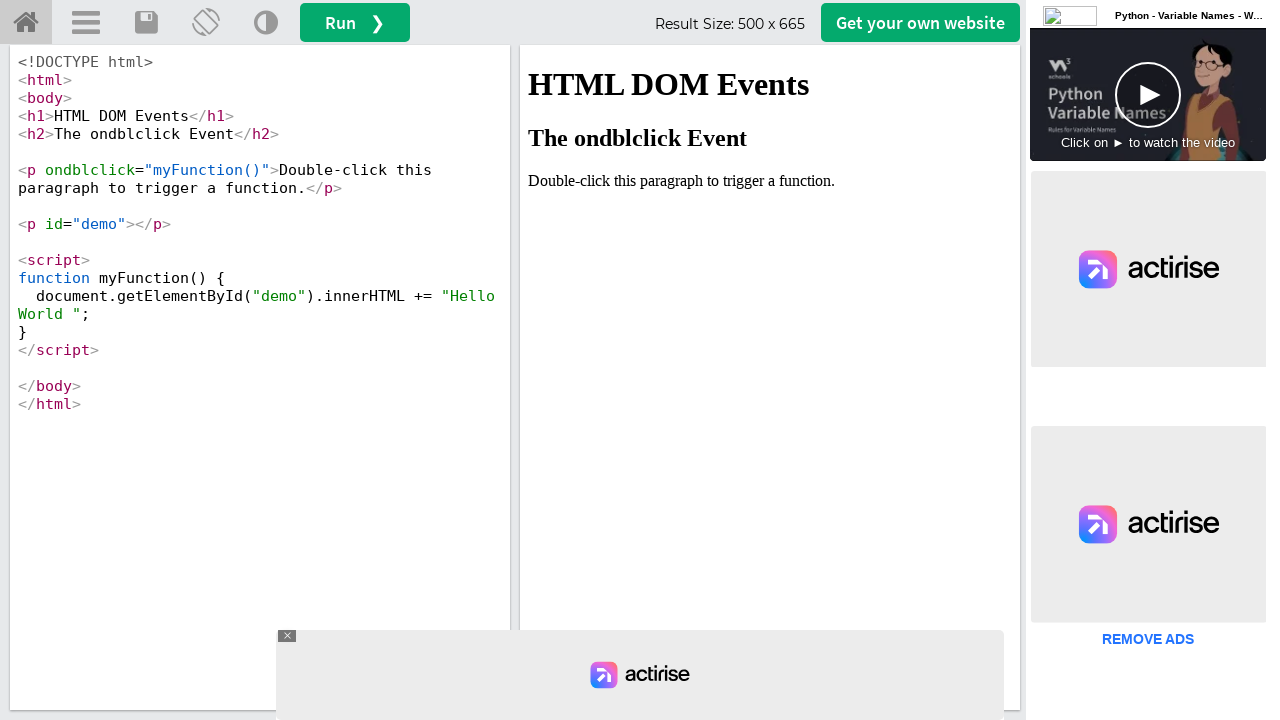

Located the iframe with id 'iframeResult'
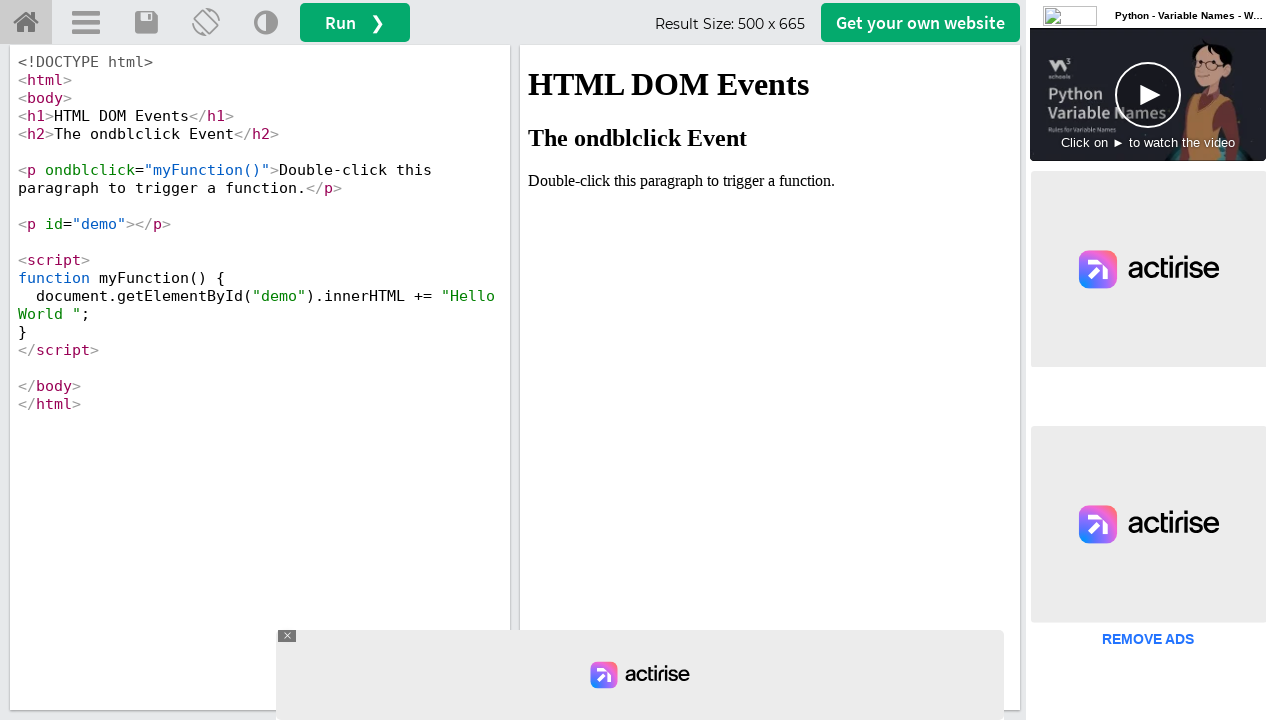

Located the paragraph element to be double-clicked
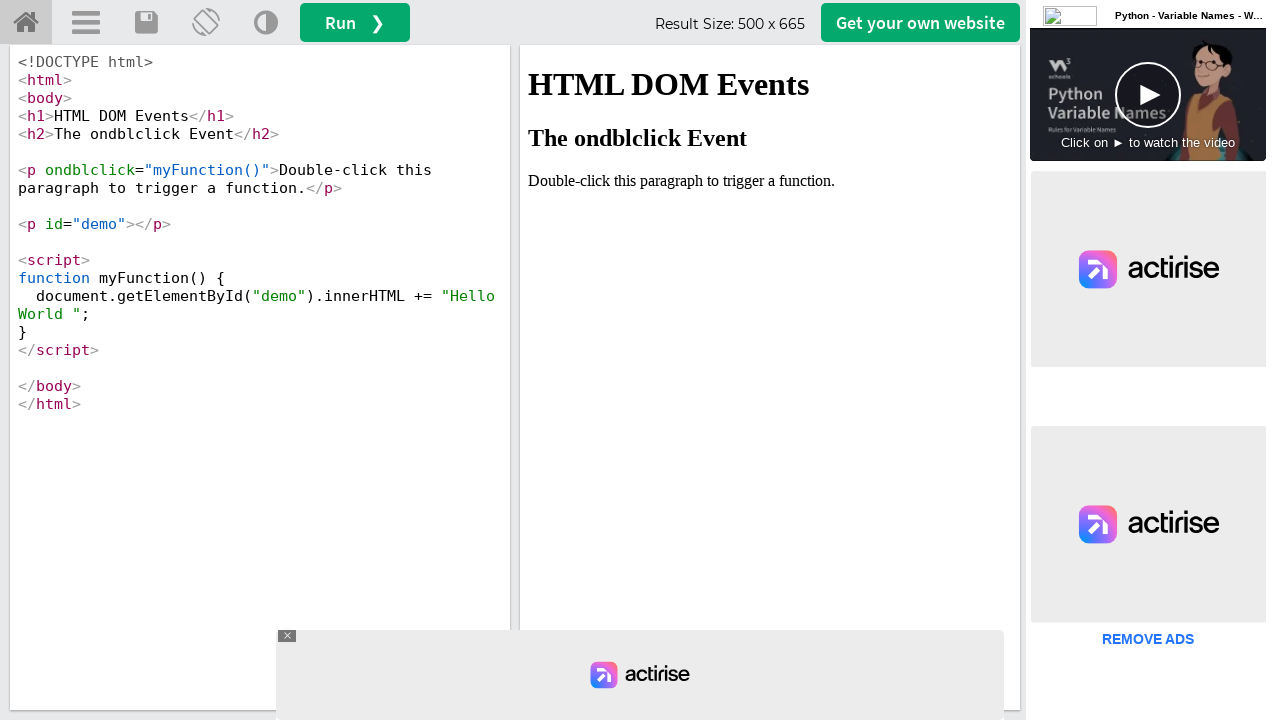

Double-clicked on the paragraph element to trigger JavaScript function at (770, 181) on #iframeResult >> internal:control=enter-frame >> xpath=//p[.='Double-click this 
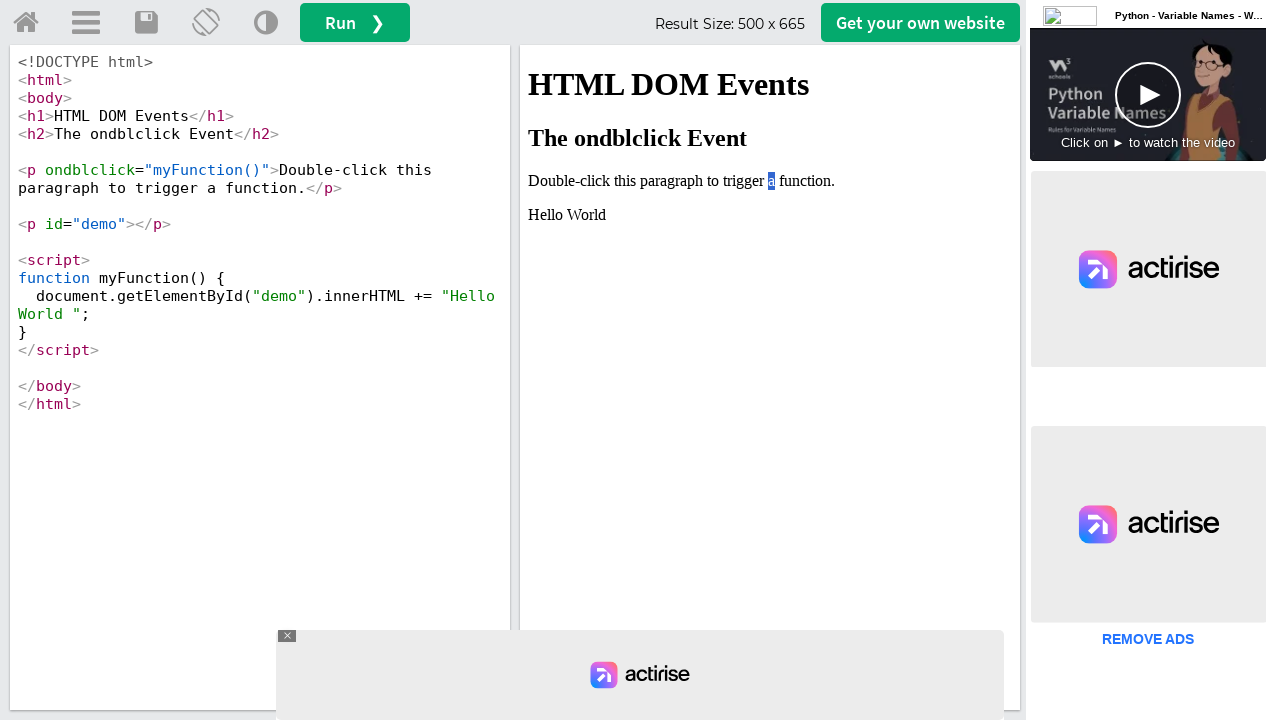

Waited for function response (1000ms)
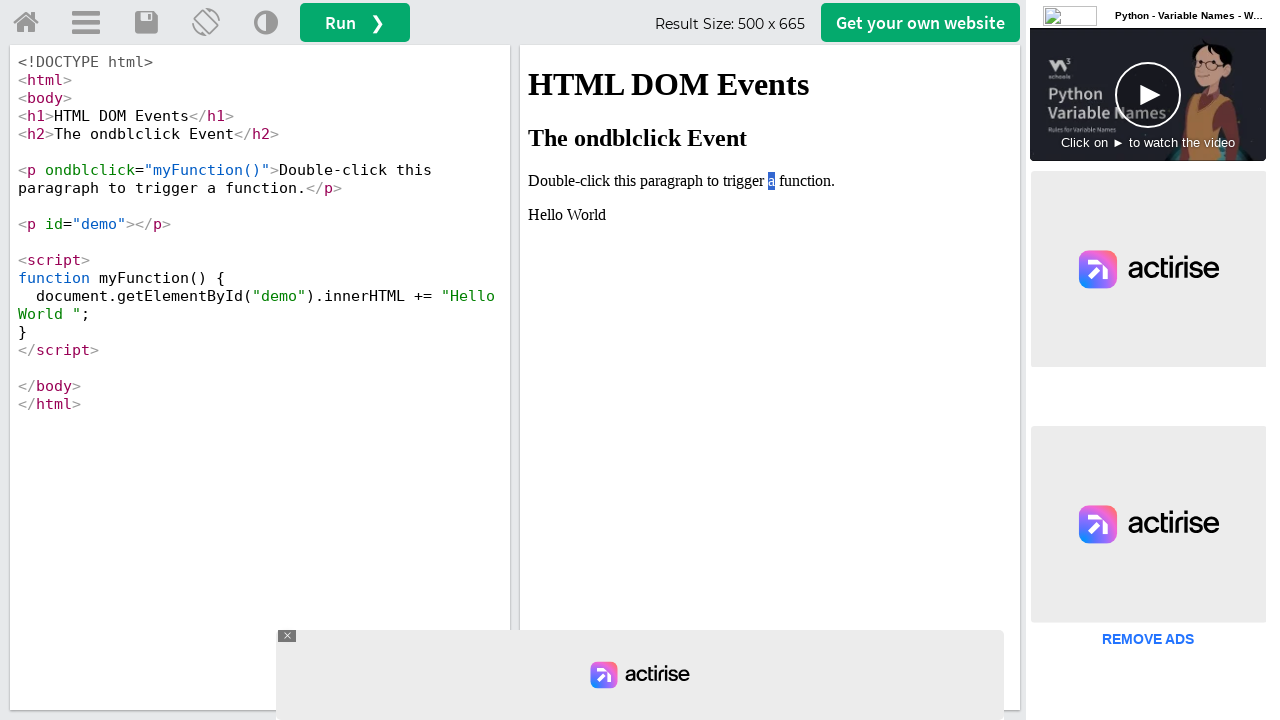

Verified that new content appeared in the demo element
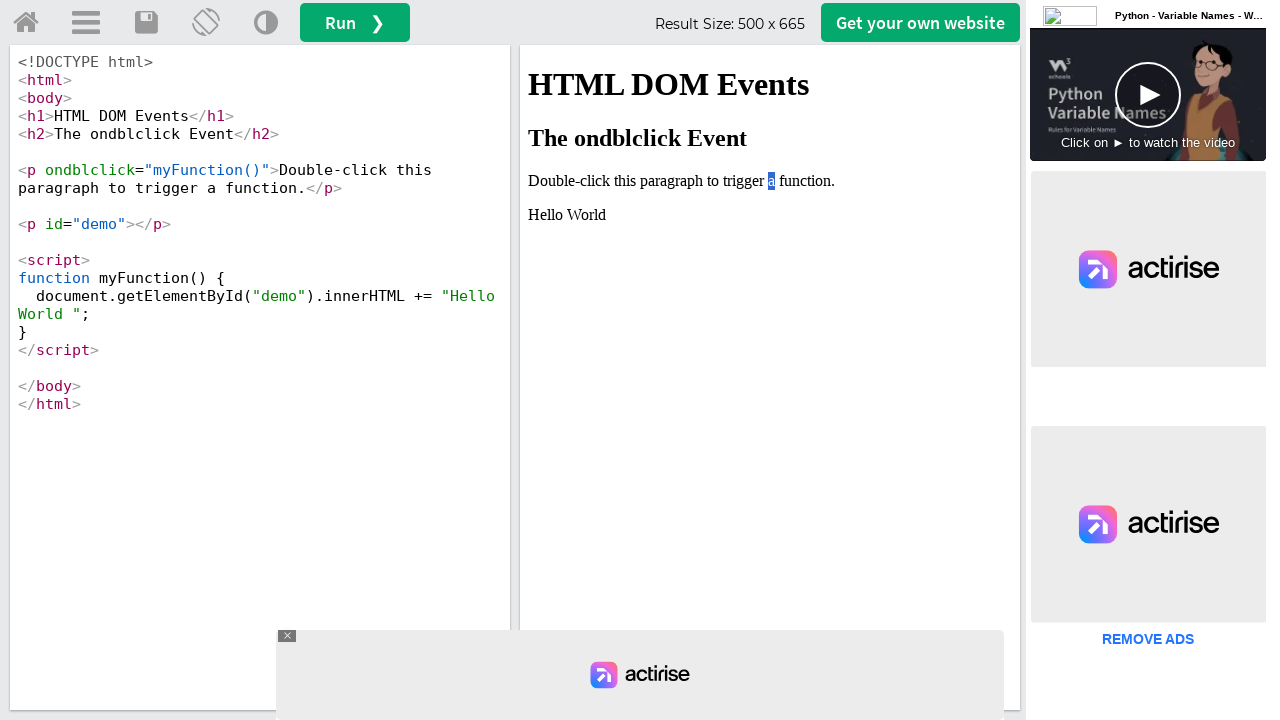

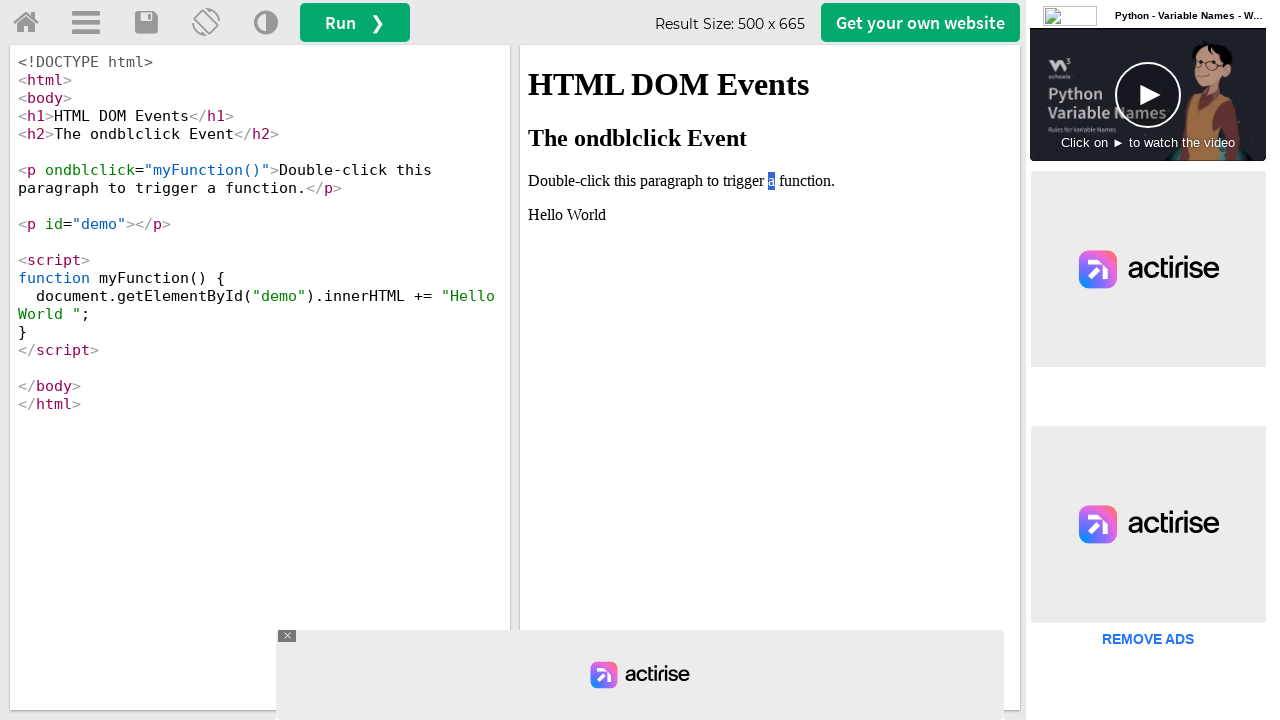